Tests drag and drop functionality by dragging a draggable element to a droppable target

Starting URL: https://jqueryui.com/resources/demos/droppable/default.html

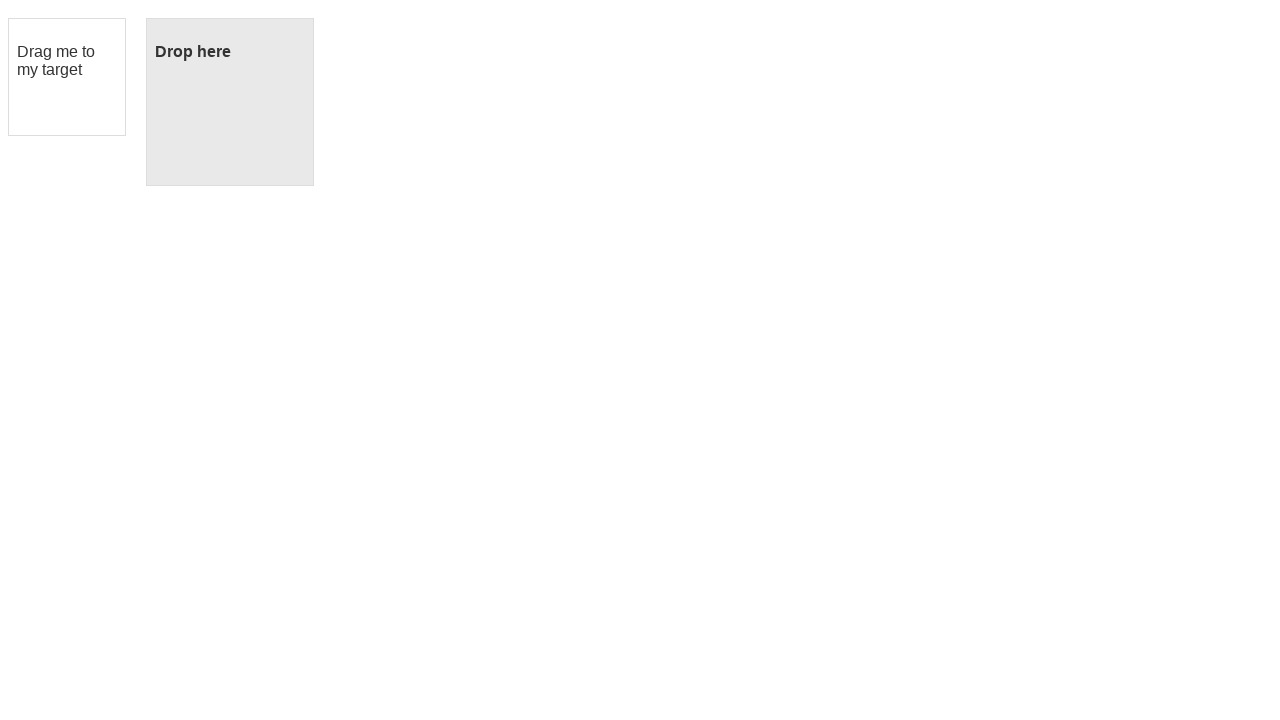

Navigated to jQuery UI droppable demo page
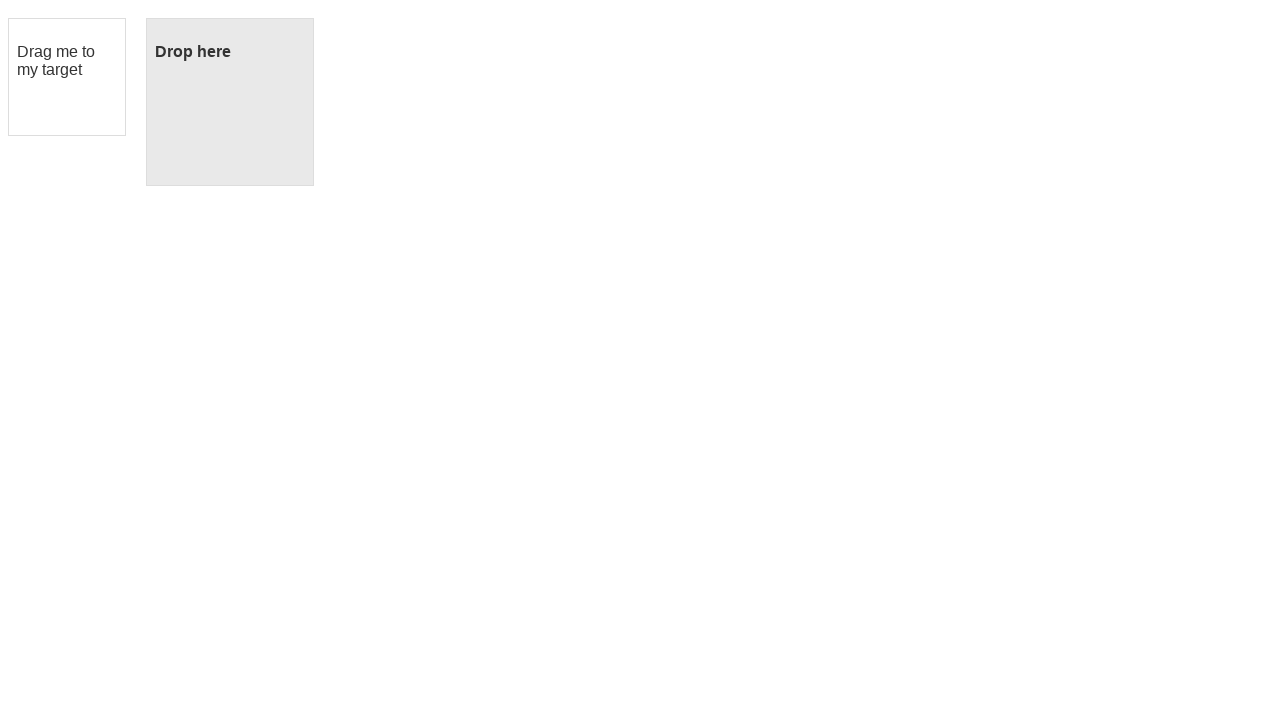

Dragged draggable element to droppable target at (230, 102)
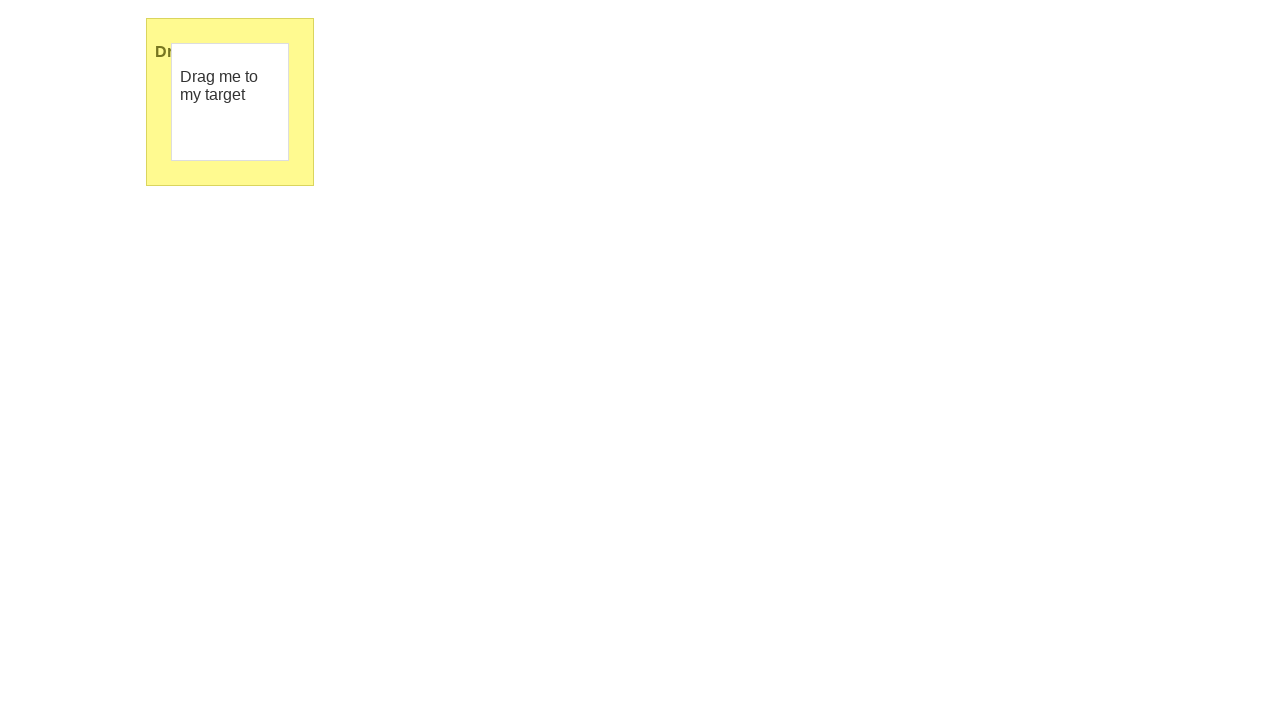

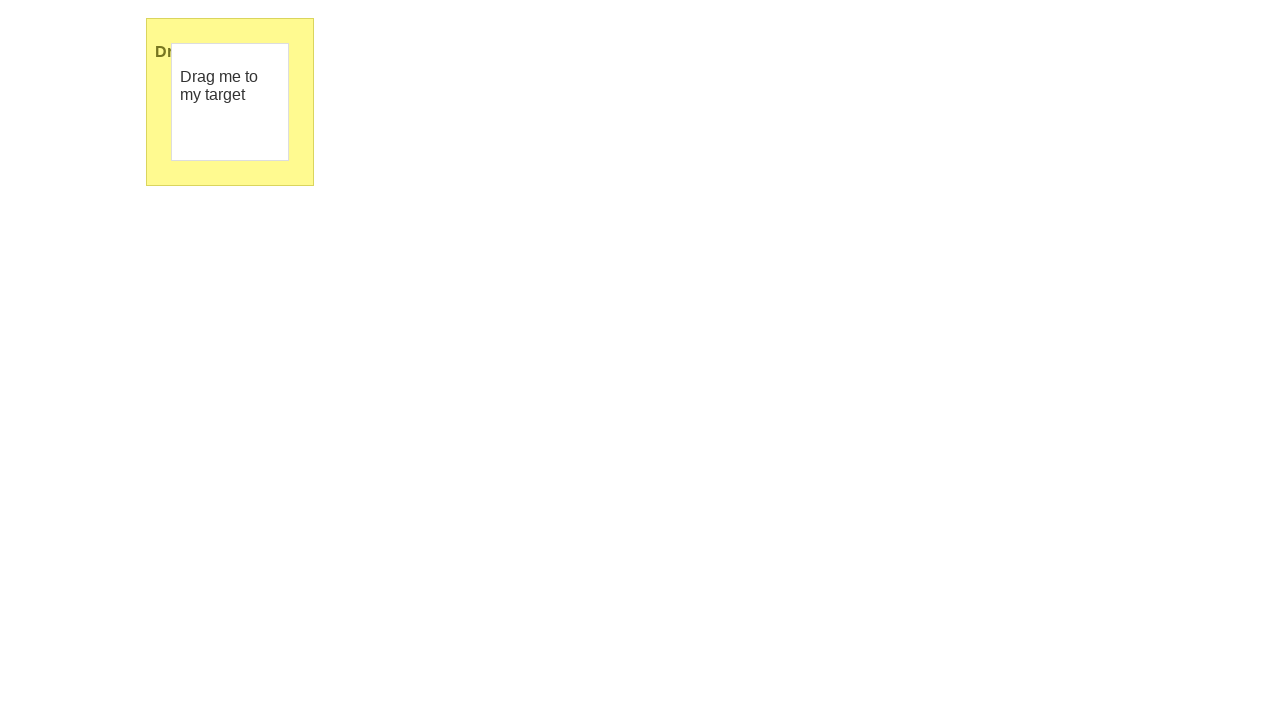